Tests dynamic loading functionality by clicking on Example 1 link, triggering the loading process with the Start button, and waiting for the dynamically loaded content to appear

Starting URL: https://the-internet.herokuapp.com/dynamic_loading

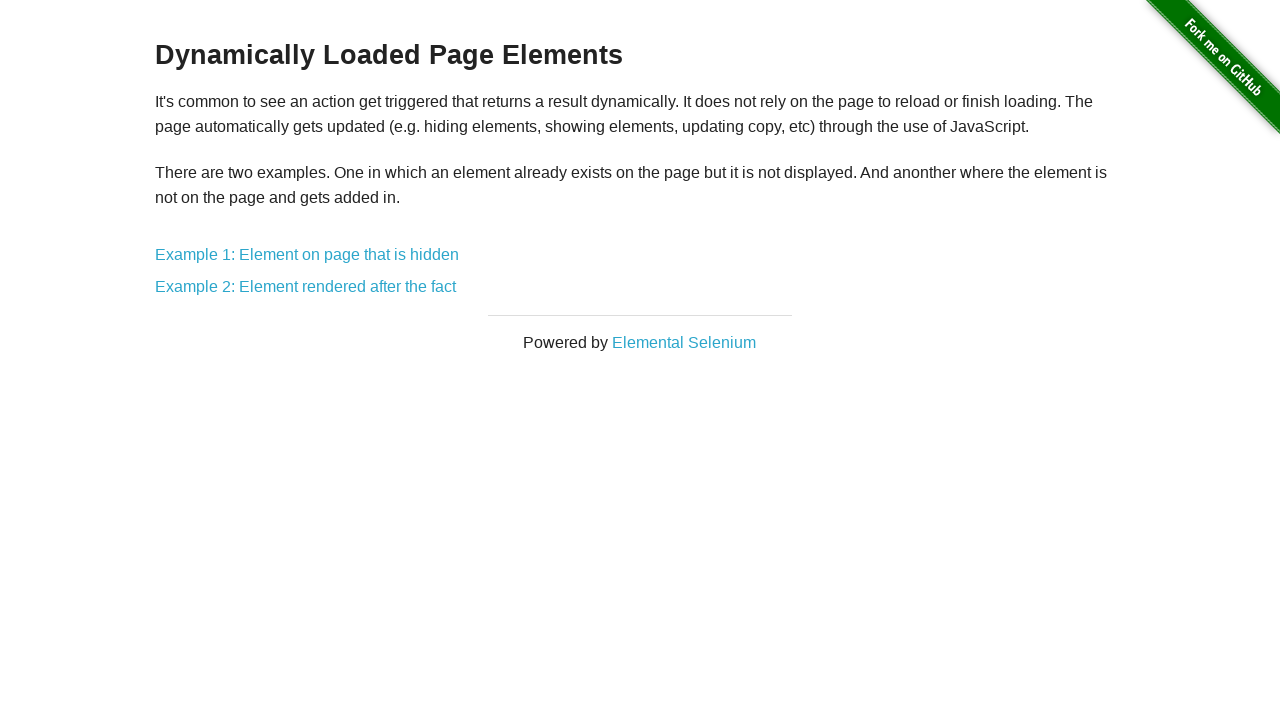

Clicked on 'Example 1:' link at (307, 255) on text=Example 1:
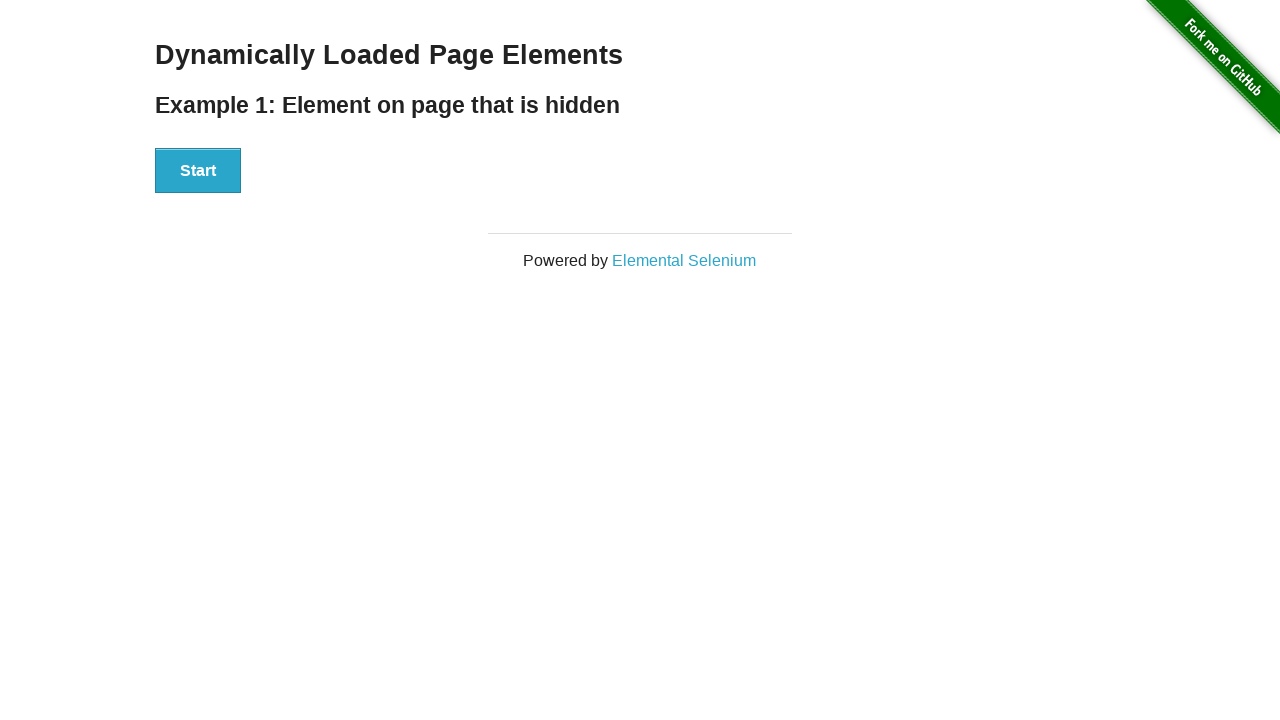

Clicked Start button to trigger dynamic loading at (198, 171) on button:has-text('Start')
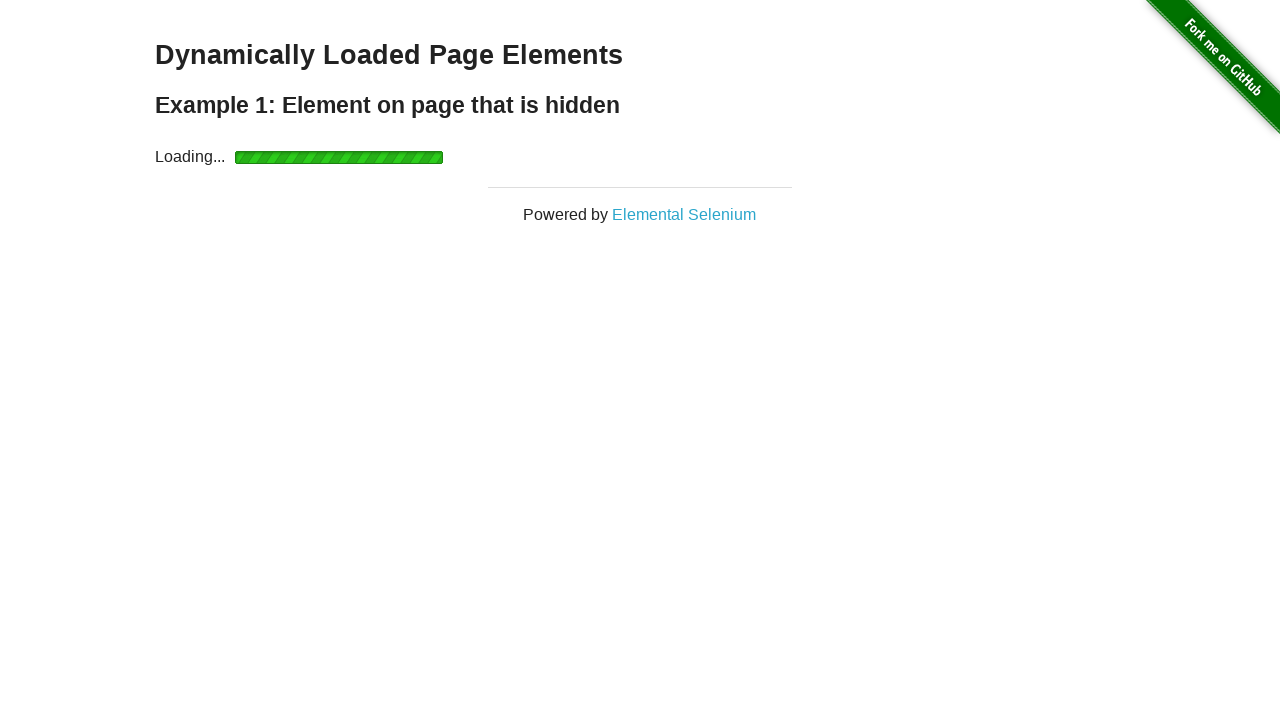

Dynamic content loaded successfully - finish message appeared
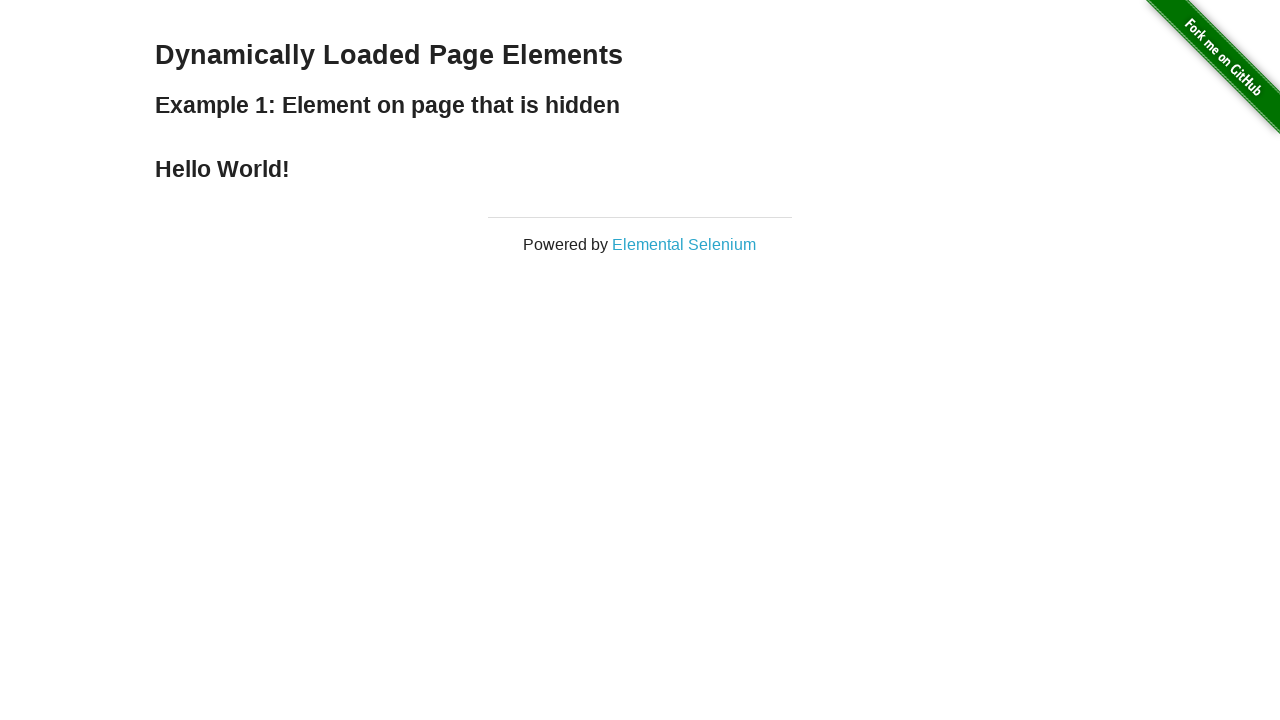

Retrieved loaded message text content
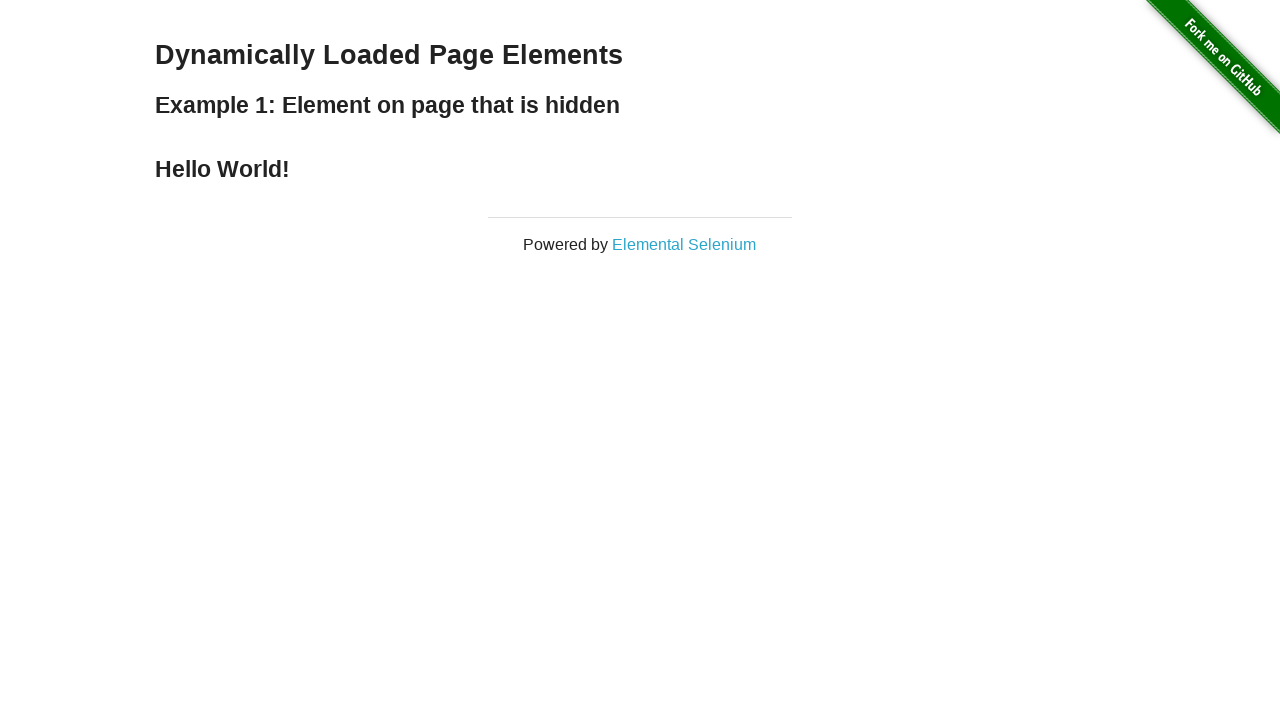

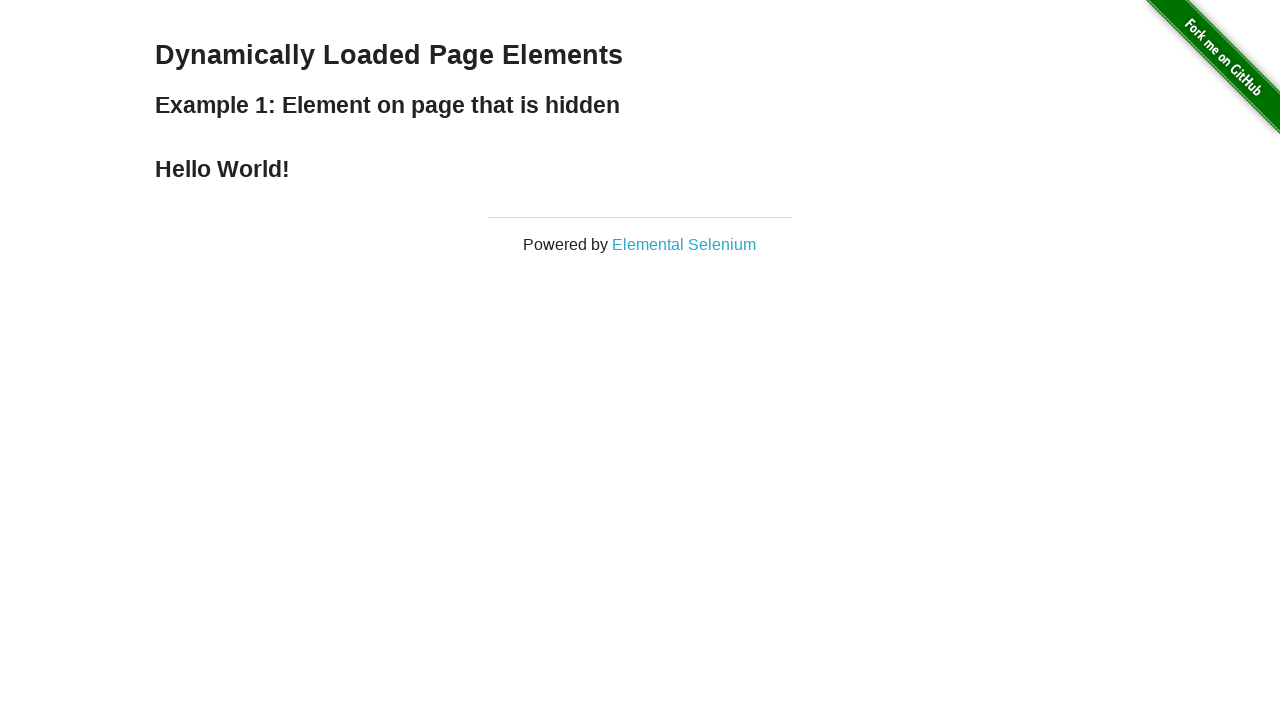